Tests that clicking the Email column header sorts the table data alphabetically in ascending order

Starting URL: http://the-internet.herokuapp.com/tables

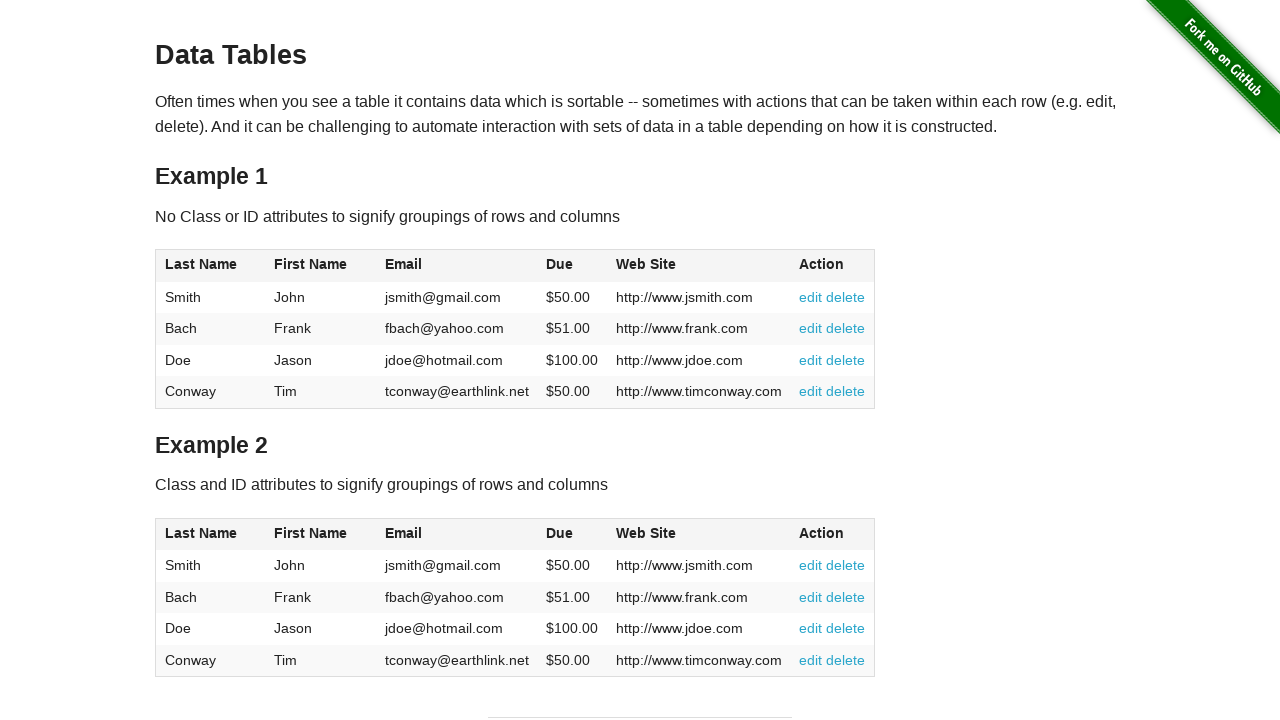

Clicked Email column header to sort ascending at (457, 266) on #table1 thead tr th:nth-of-type(3)
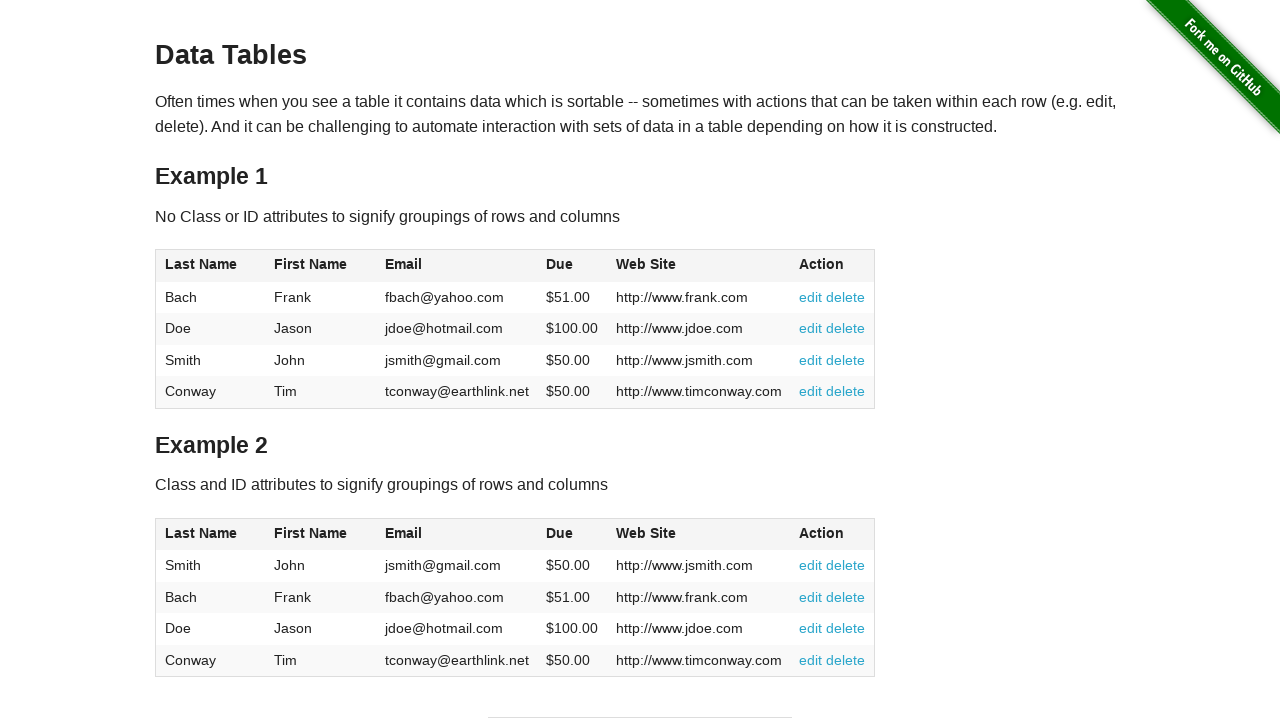

Table sorted and Email column elements are present
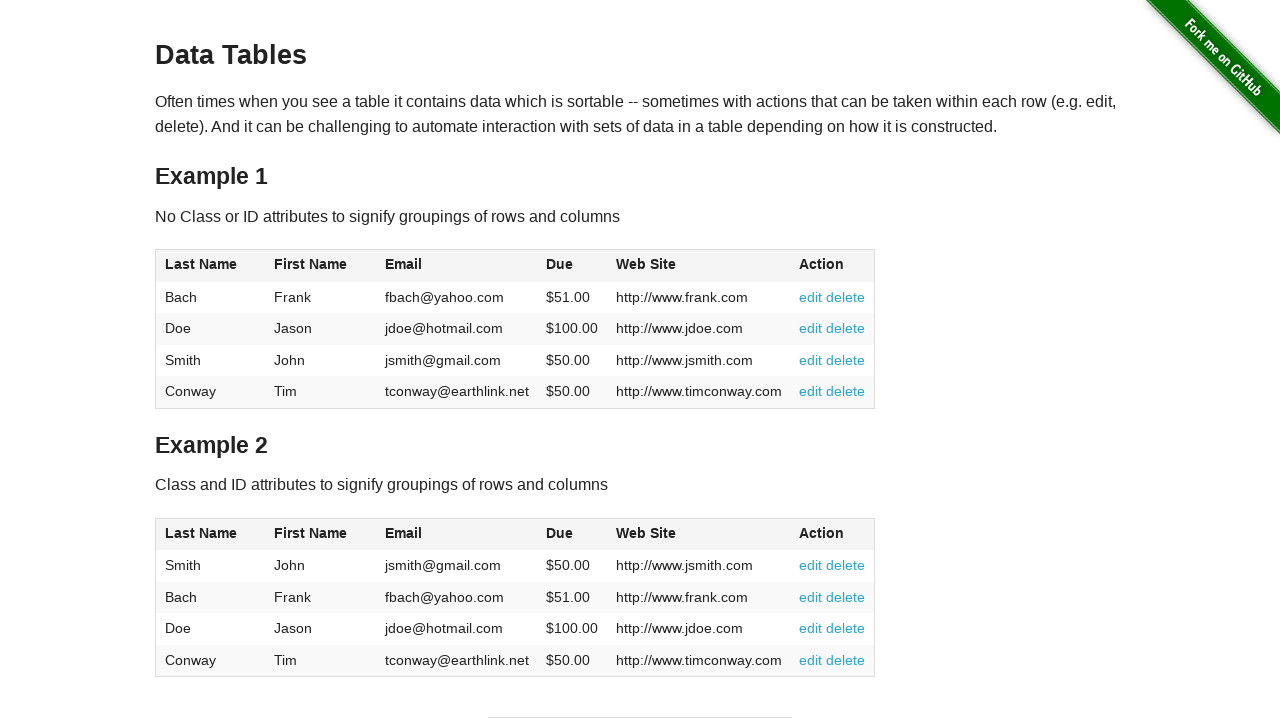

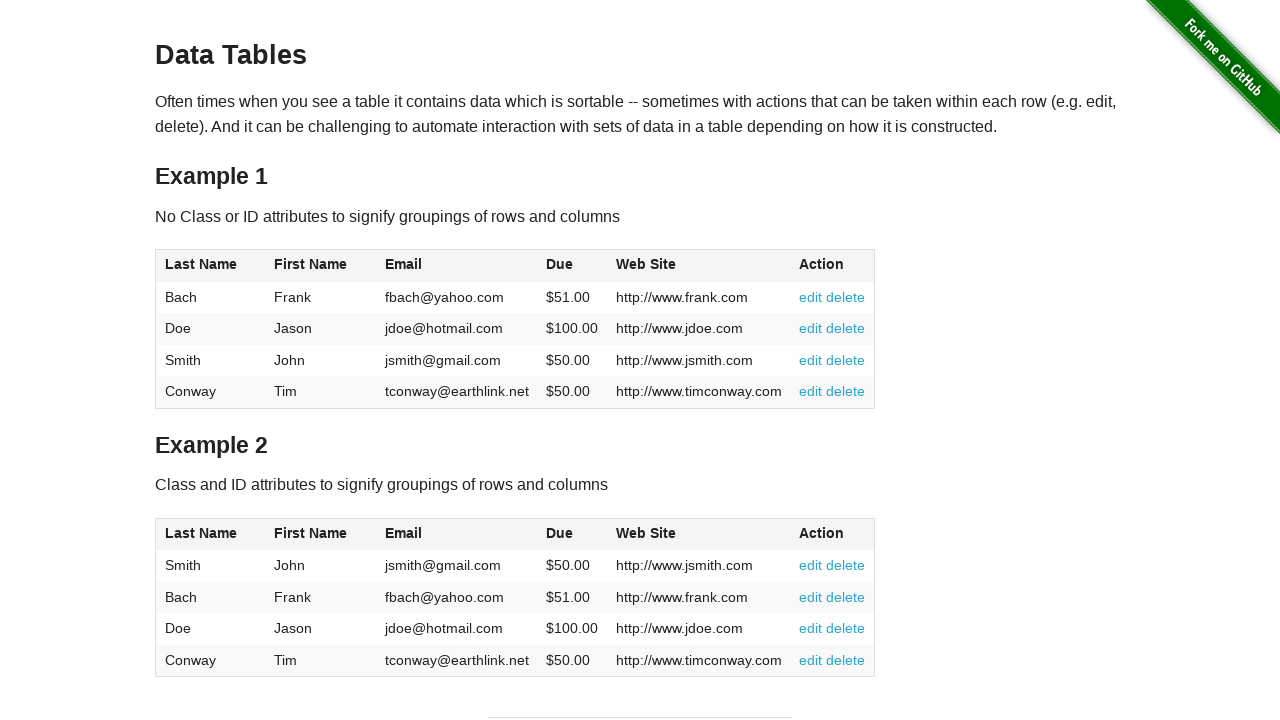